Tests that clicking Clear completed removes completed items from the list

Starting URL: https://demo.playwright.dev/todomvc

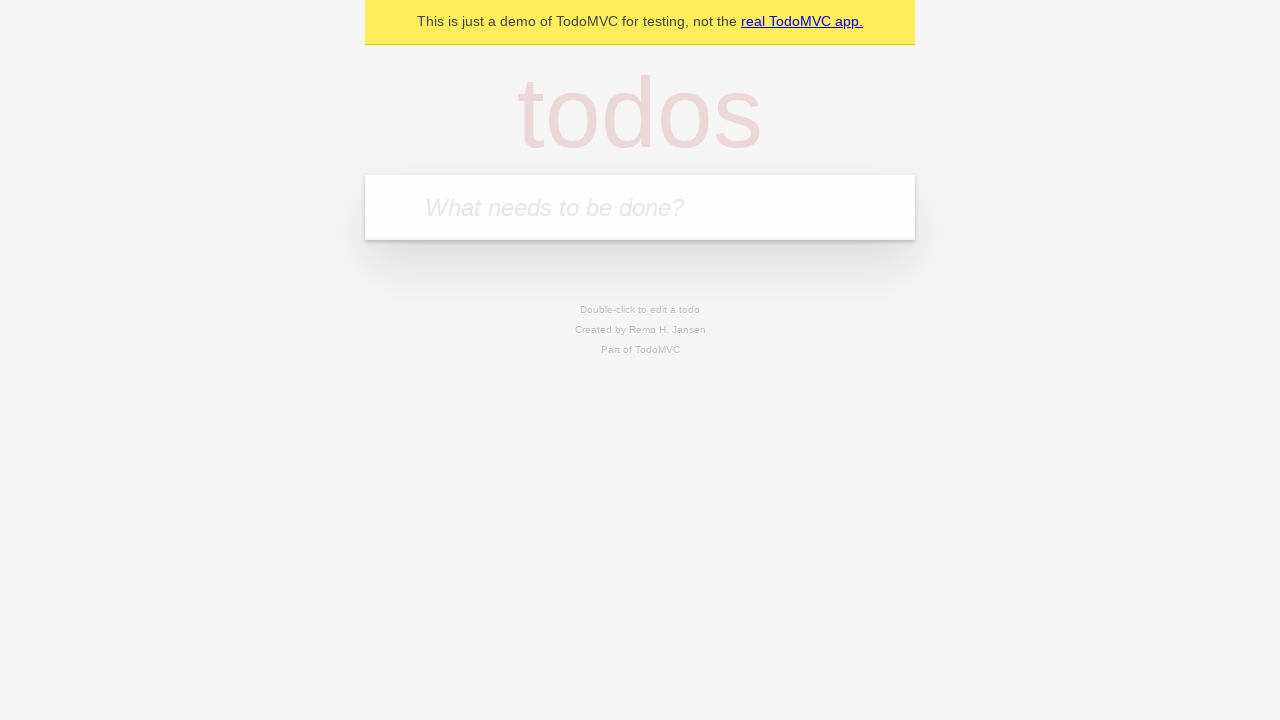

Filled todo input with 'buy some cheese' on internal:attr=[placeholder="What needs to be done?"i]
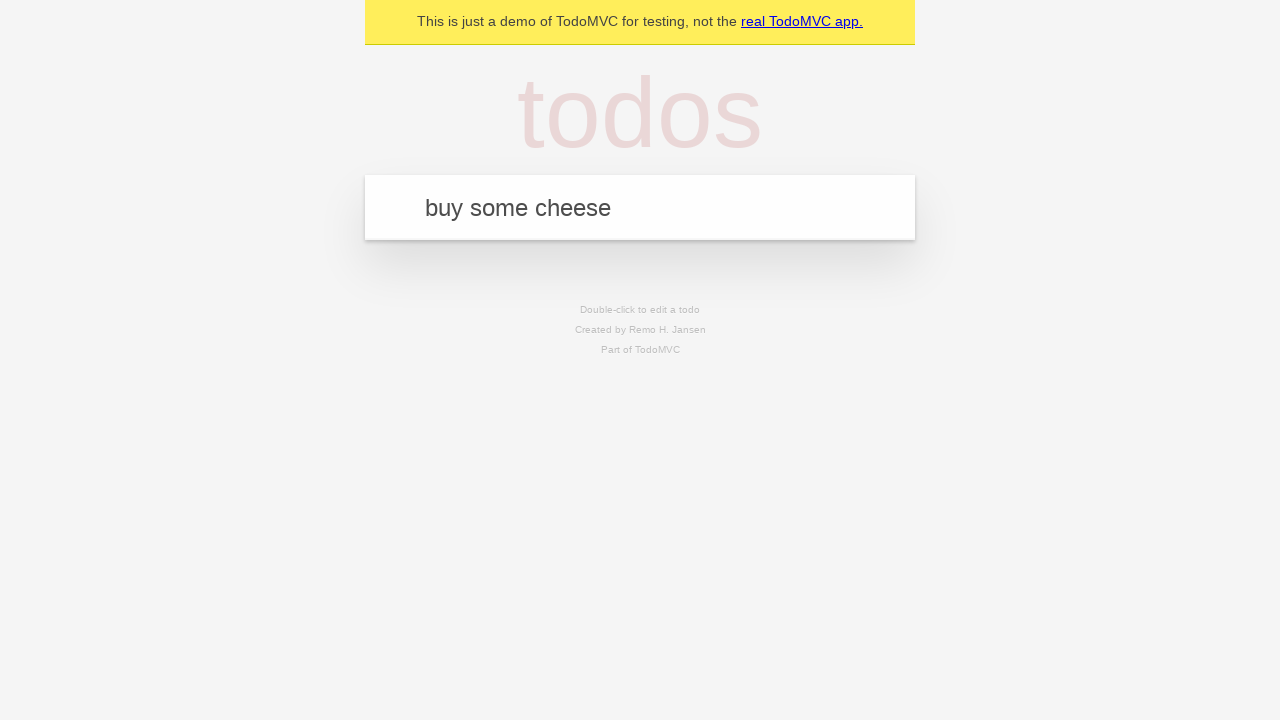

Pressed Enter to create todo 'buy some cheese' on internal:attr=[placeholder="What needs to be done?"i]
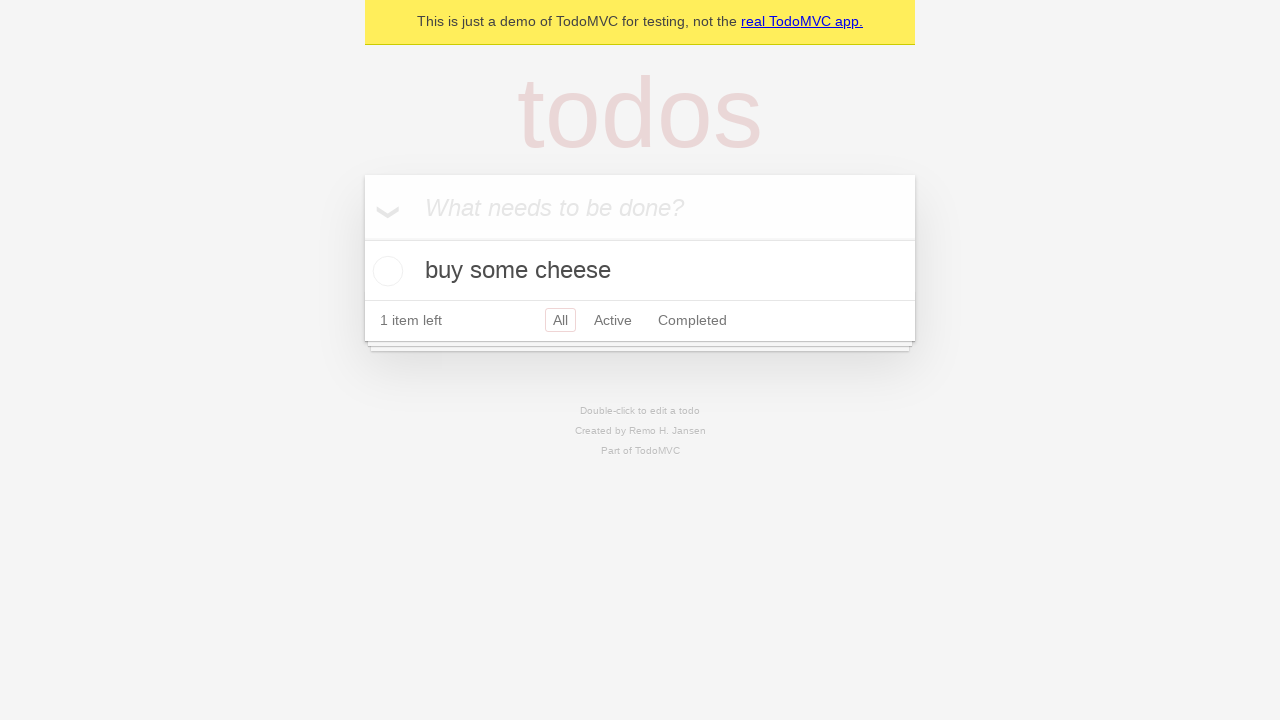

Filled todo input with 'feed the cat' on internal:attr=[placeholder="What needs to be done?"i]
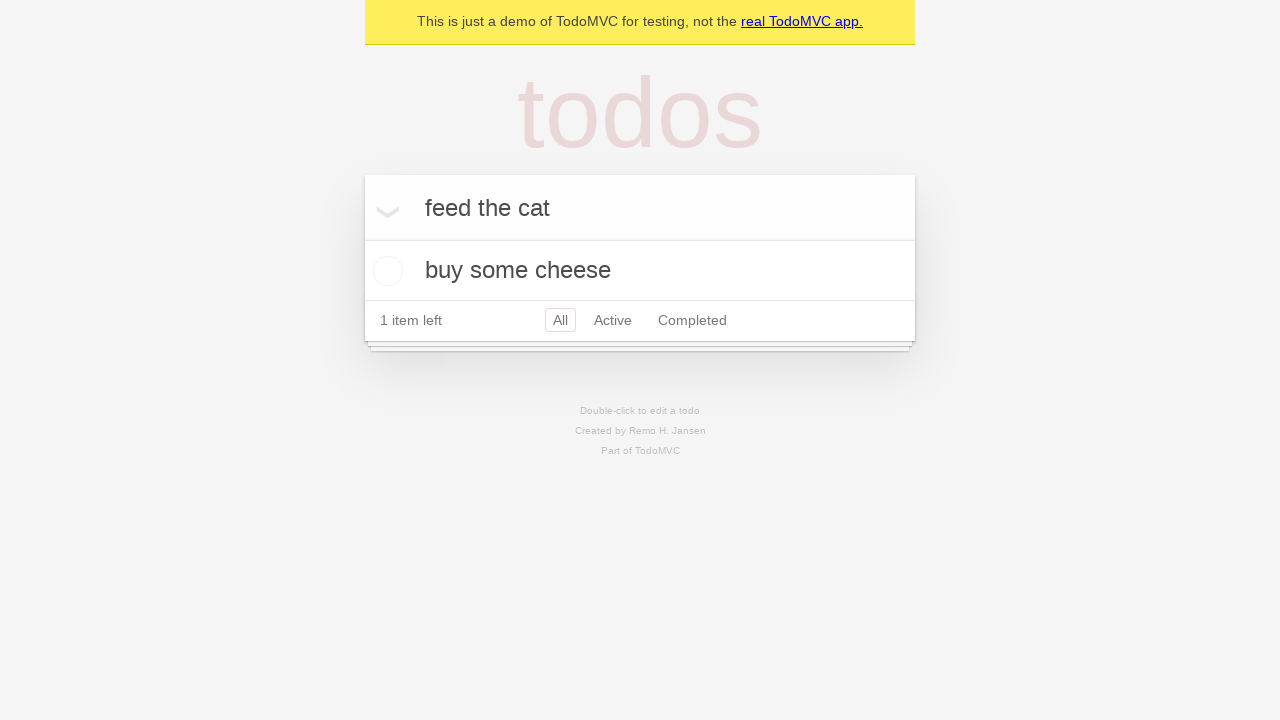

Pressed Enter to create todo 'feed the cat' on internal:attr=[placeholder="What needs to be done?"i]
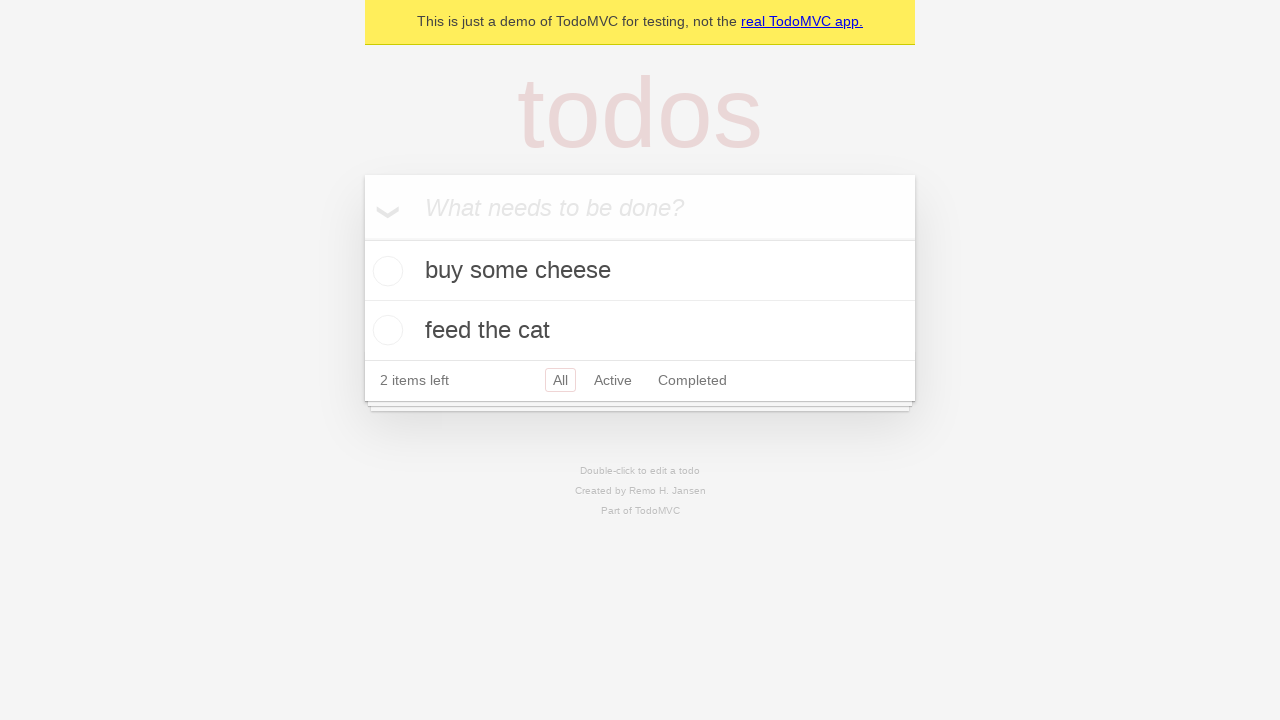

Filled todo input with 'book a doctors appointment' on internal:attr=[placeholder="What needs to be done?"i]
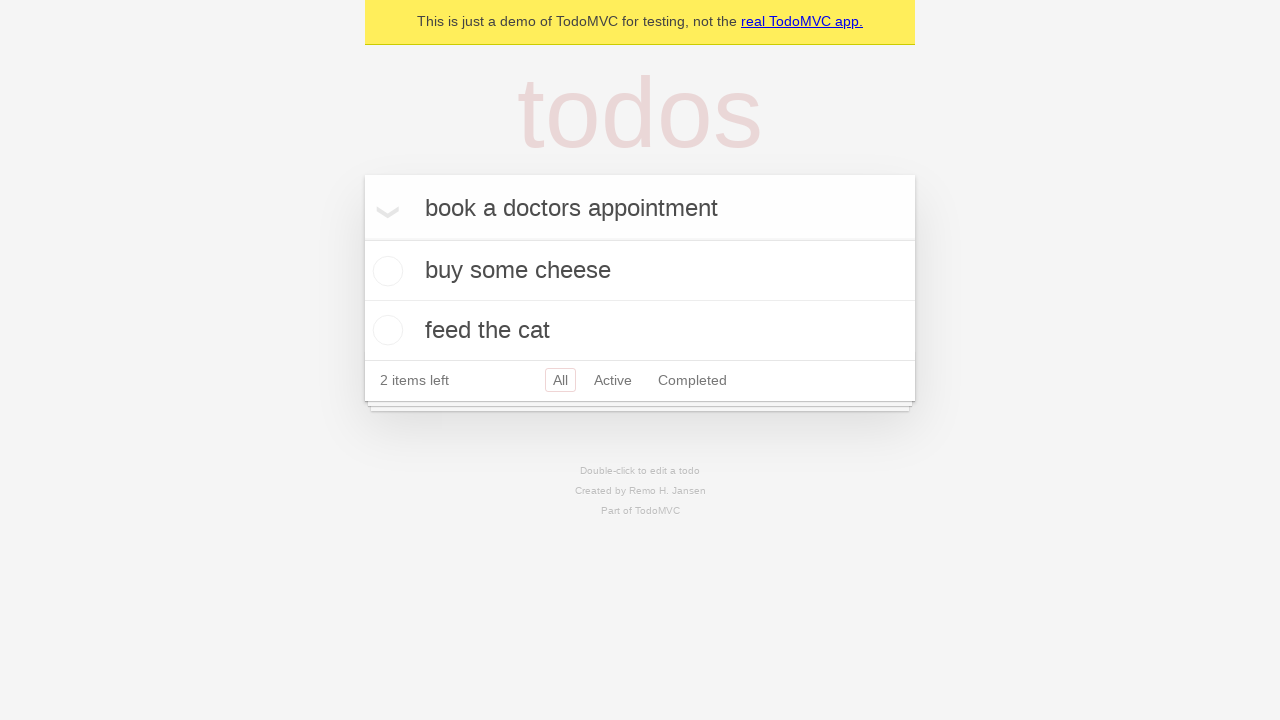

Pressed Enter to create todo 'book a doctors appointment' on internal:attr=[placeholder="What needs to be done?"i]
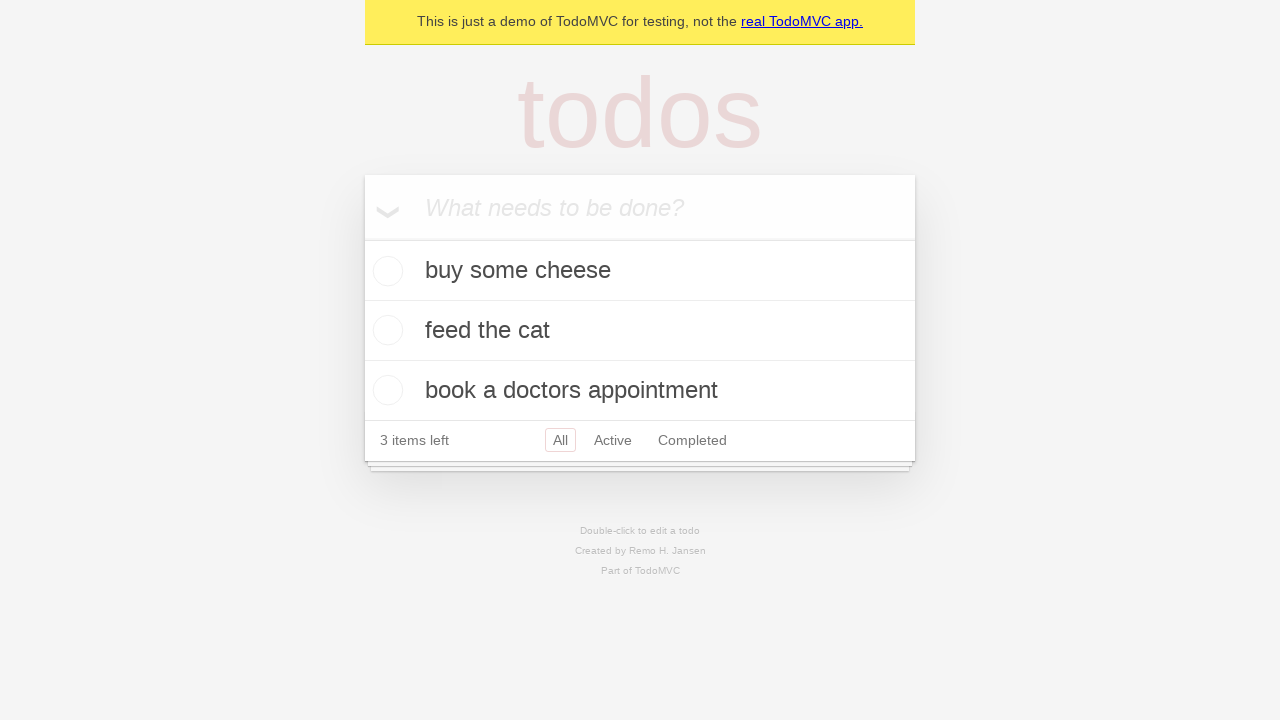

Checked the second todo item at (385, 330) on internal:testid=[data-testid="todo-item"s] >> nth=1 >> internal:role=checkbox
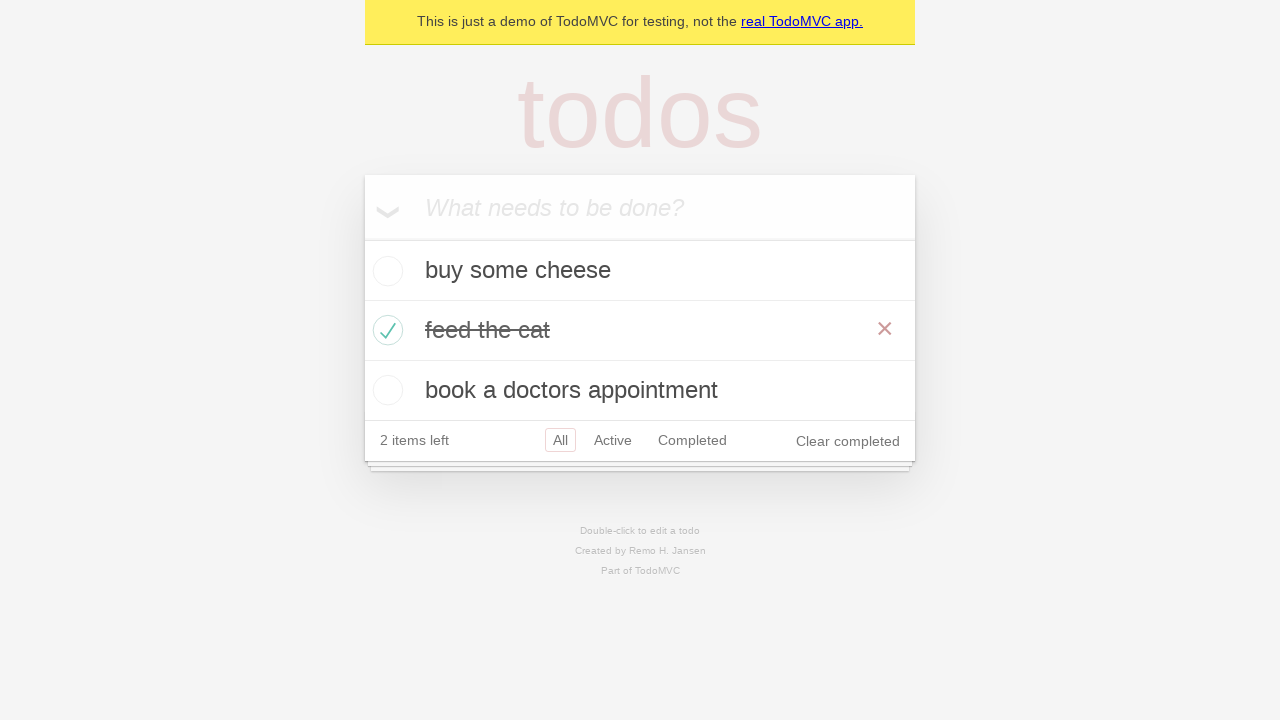

Clicked Clear completed button to remove completed items at (848, 441) on internal:role=button[name="Clear completed"i]
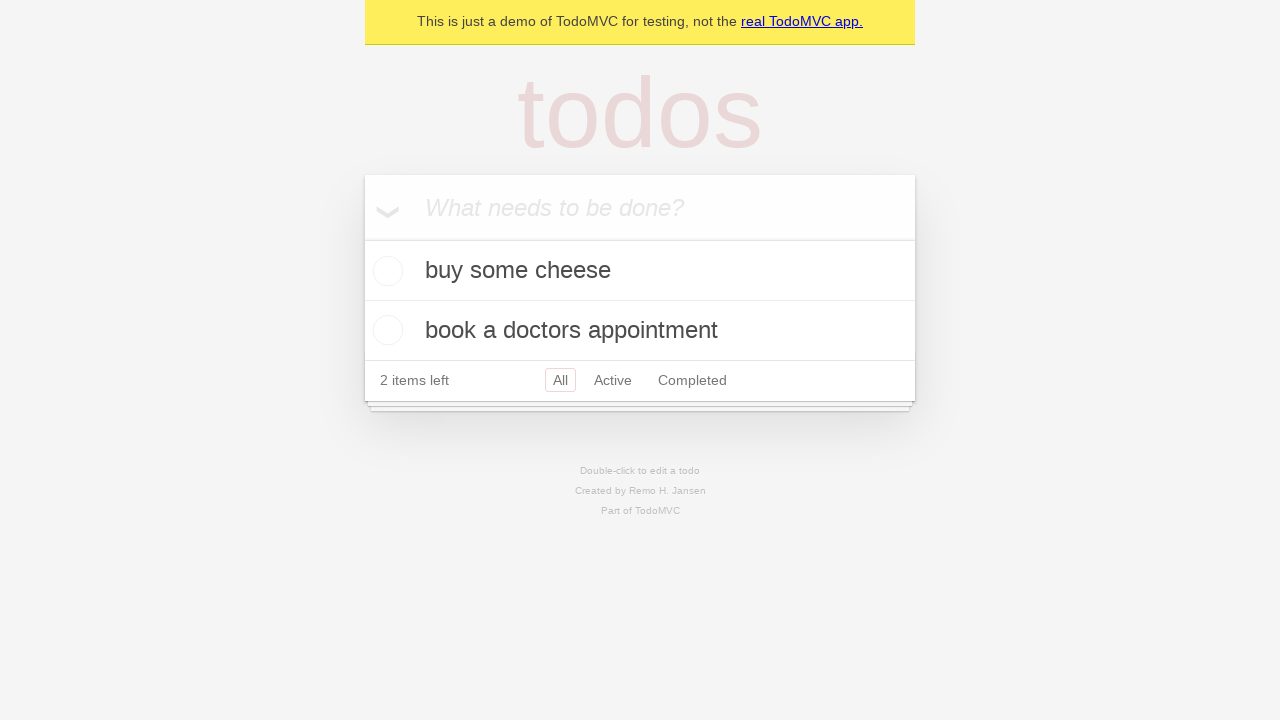

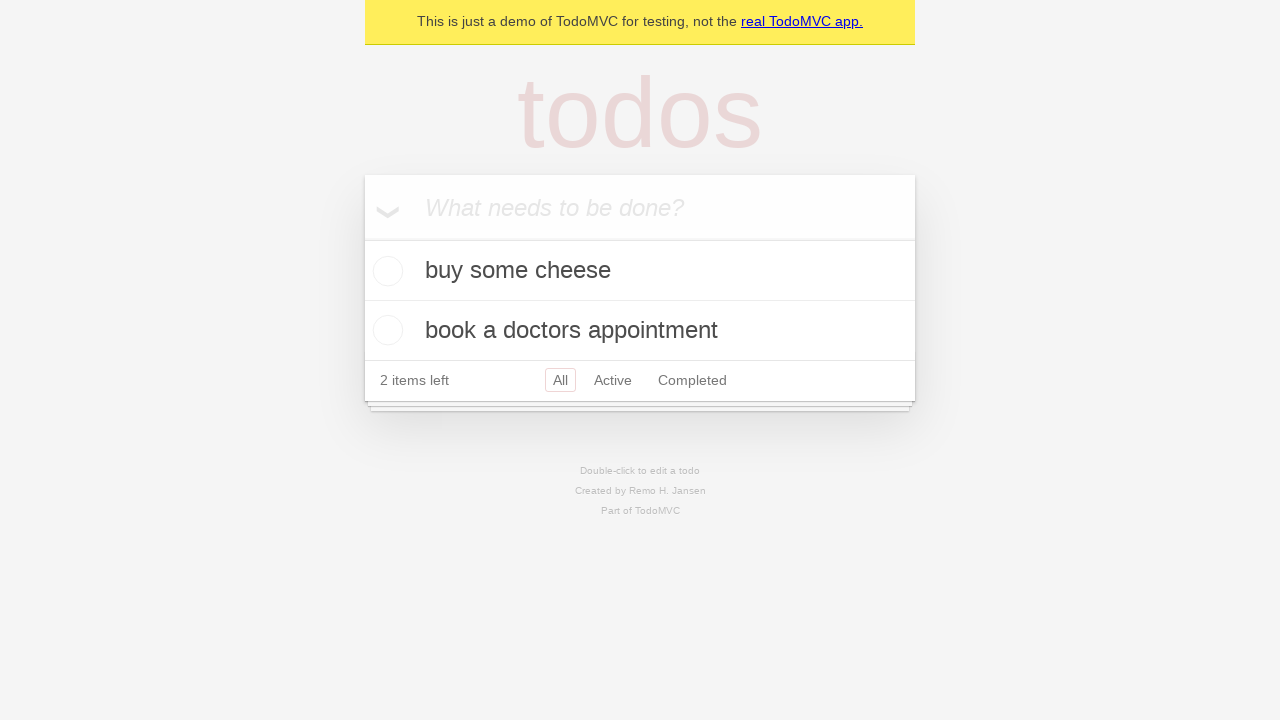